Tests registration form validation with invalid email format and verifies email error messages are displayed

Starting URL: https://alada.vn/tai-khoan/dang-ky.html

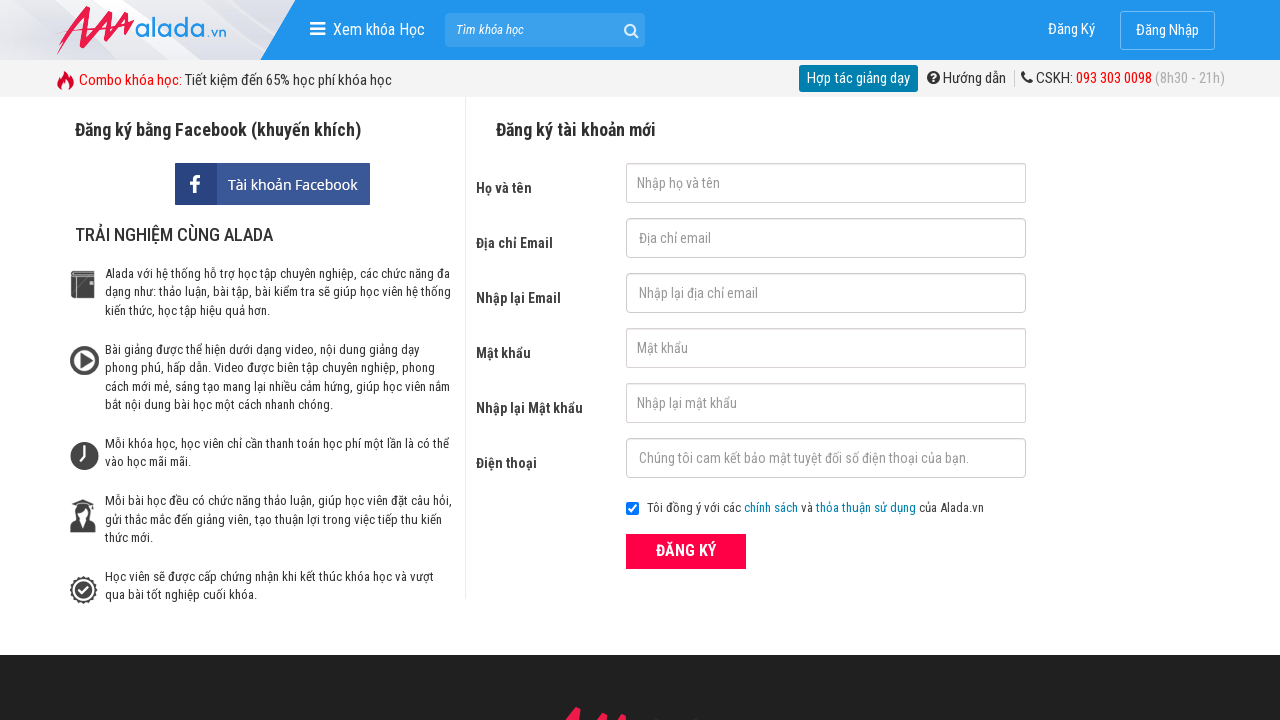

Filled first name field with 'John Wick' on #txtFirstname
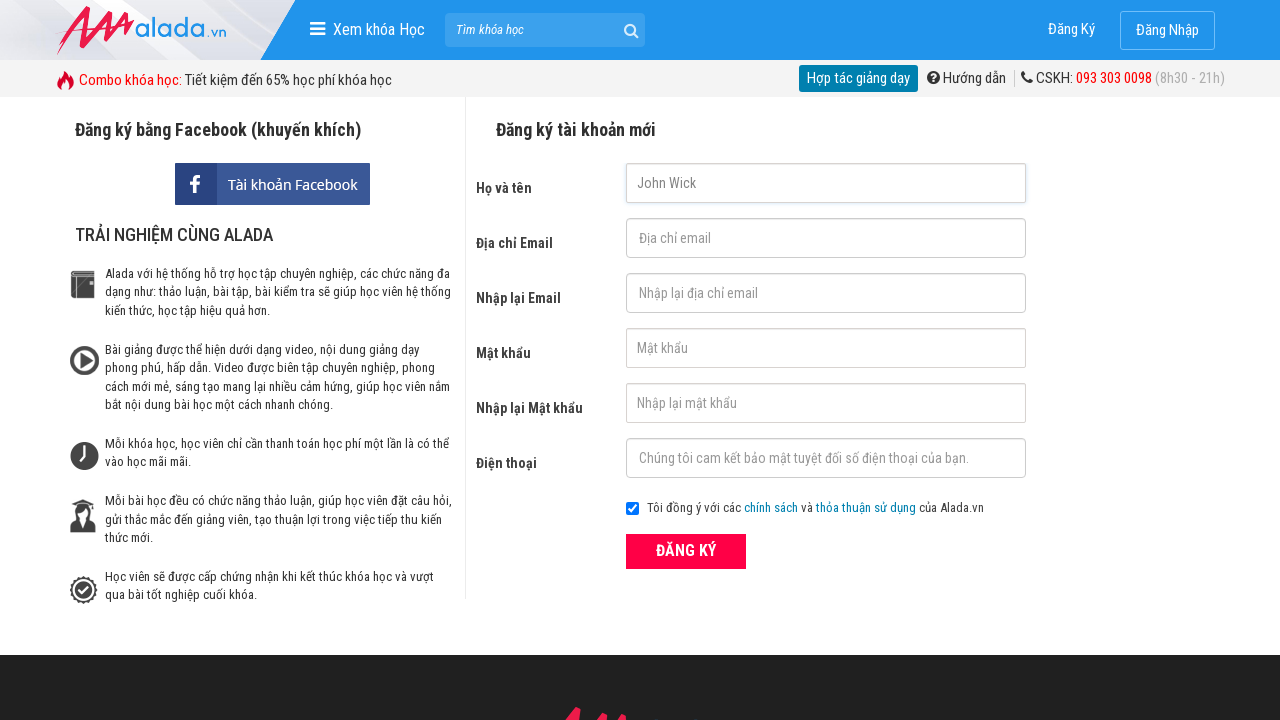

Filled email field with invalid email '123@123.123@' on #txtEmail
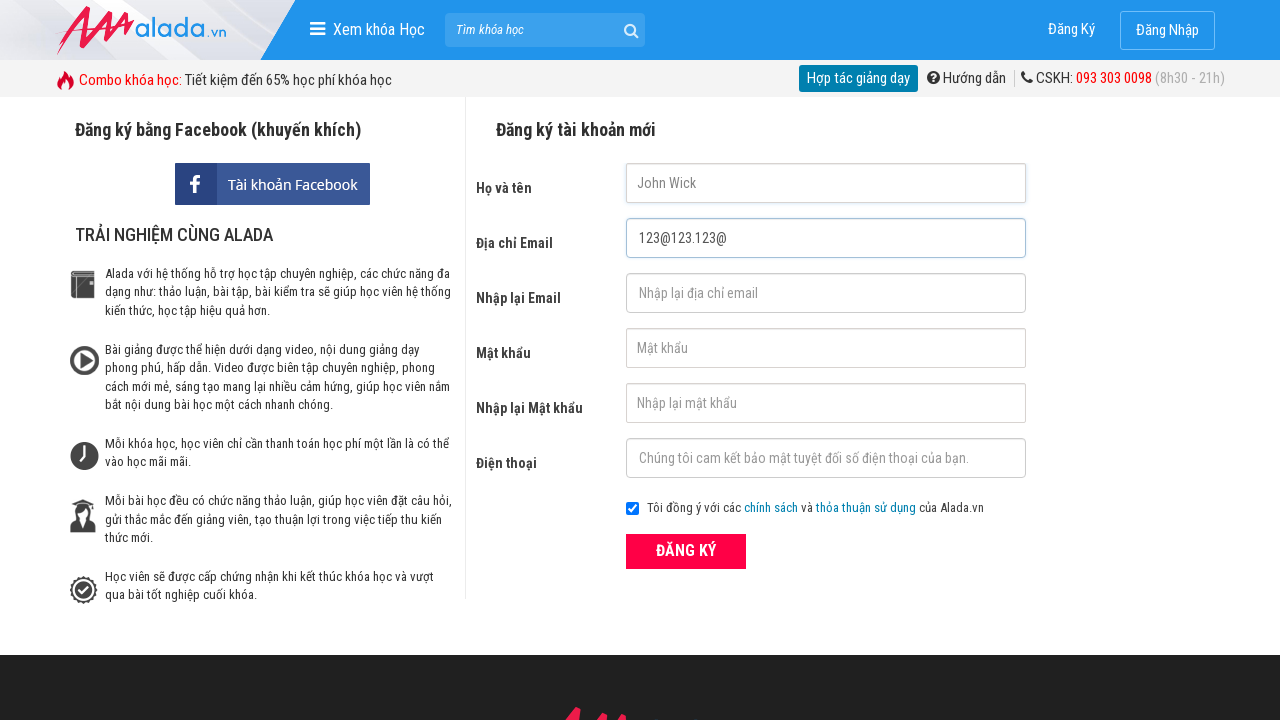

Filled confirm email field with invalid email '123@123.123@' on #txtCEmail
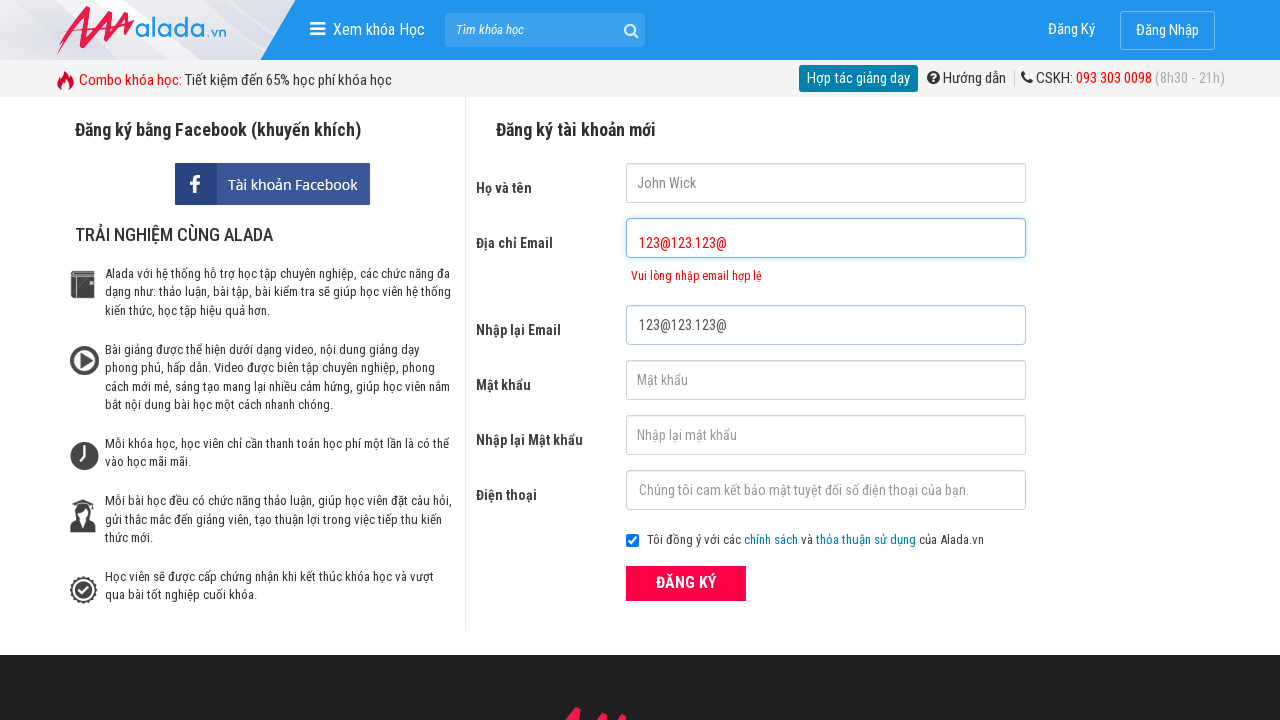

Filled password field with '123456' on #txtPassword
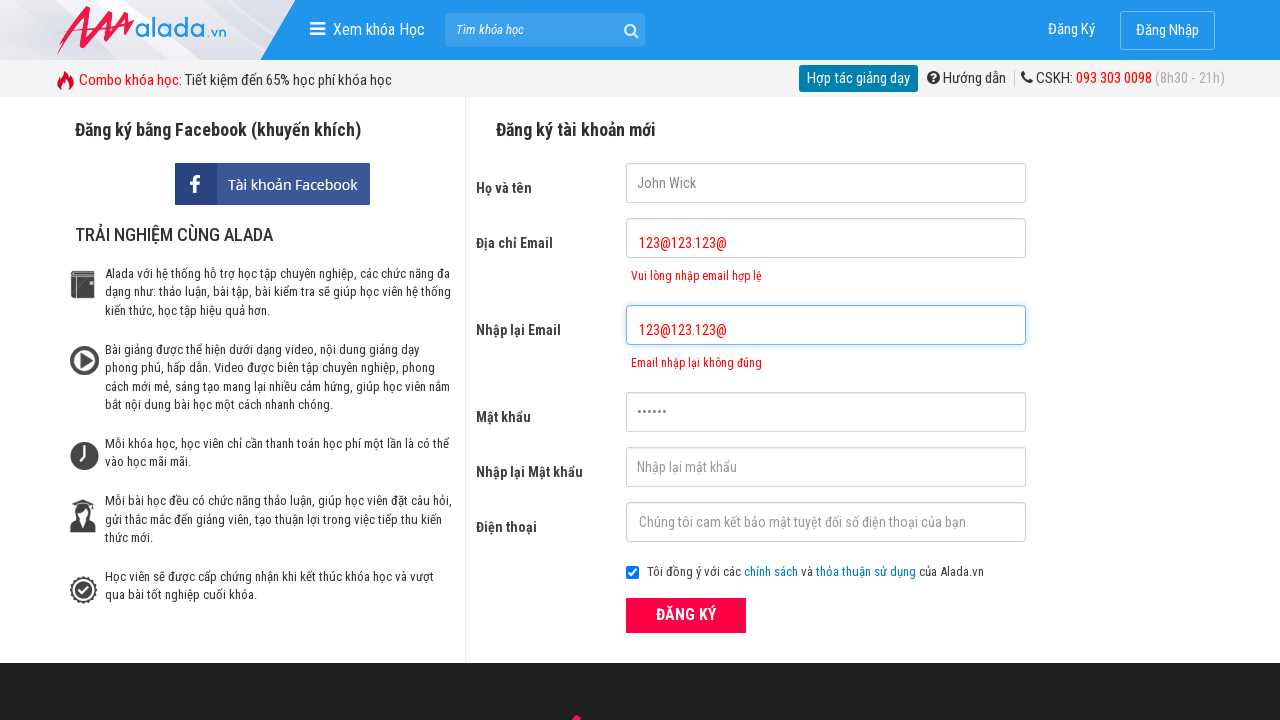

Filled confirm password field with '123456' on #txtCPassword
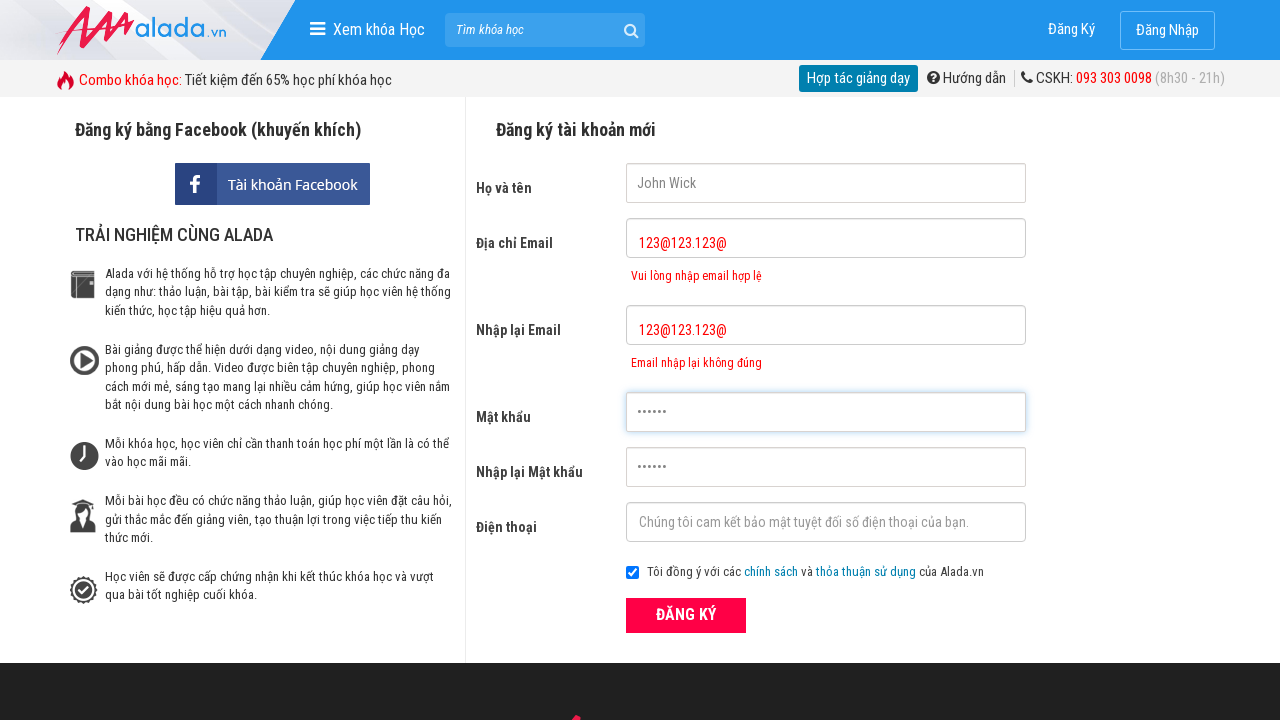

Filled phone field with '0987654321' on #txtPhone
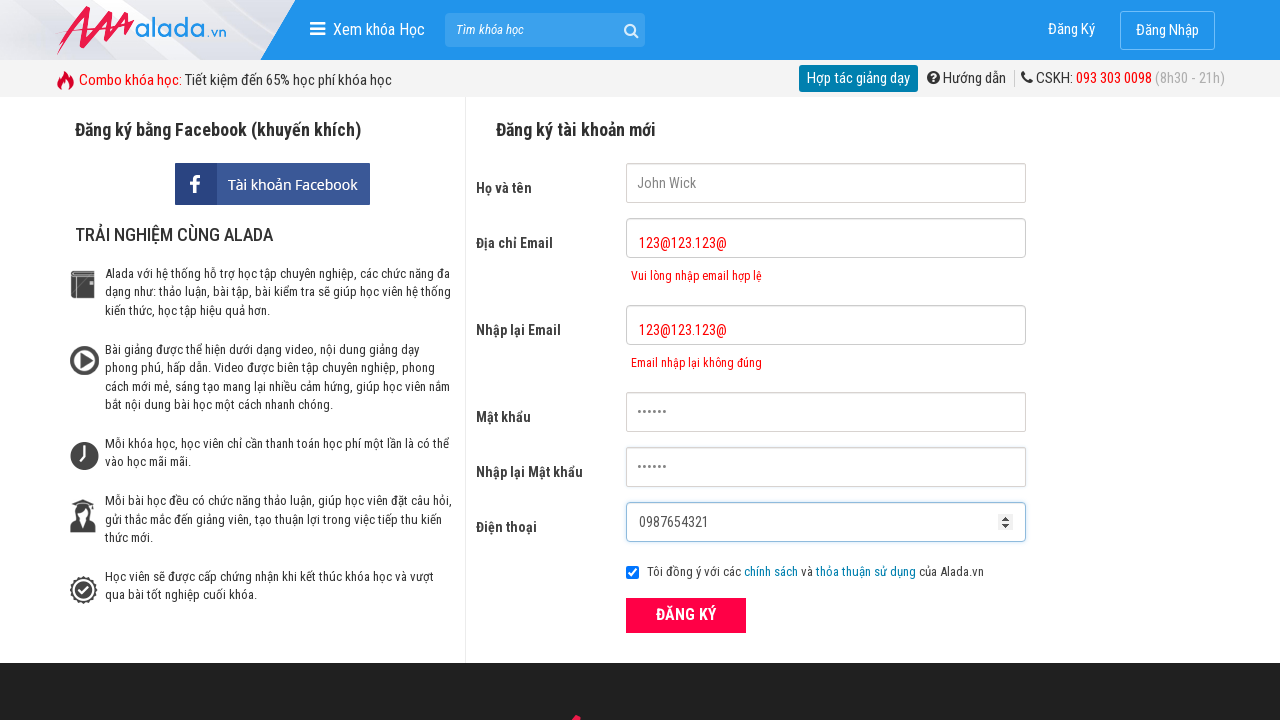

Clicked ĐĂNG KÝ (Register) button at (686, 615) on xpath=//div[@class='form frmRegister']//button[text()='ĐĂNG KÝ']
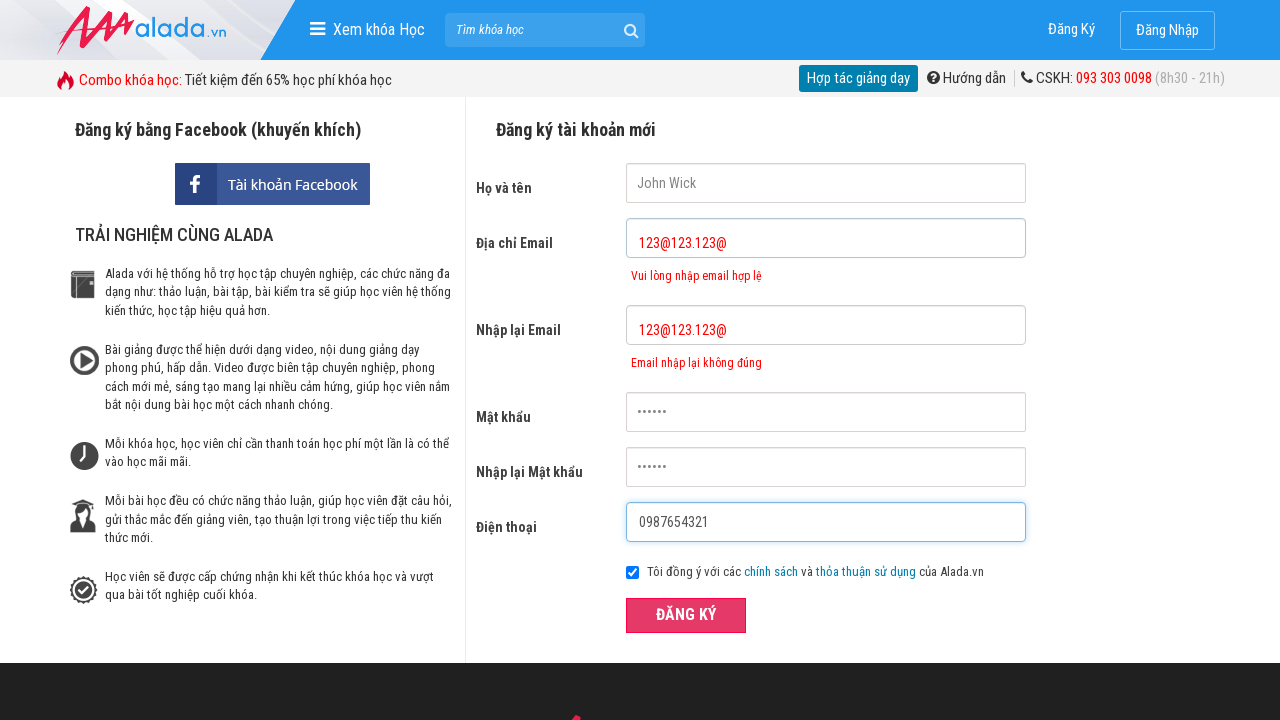

Email error message appeared for invalid email format
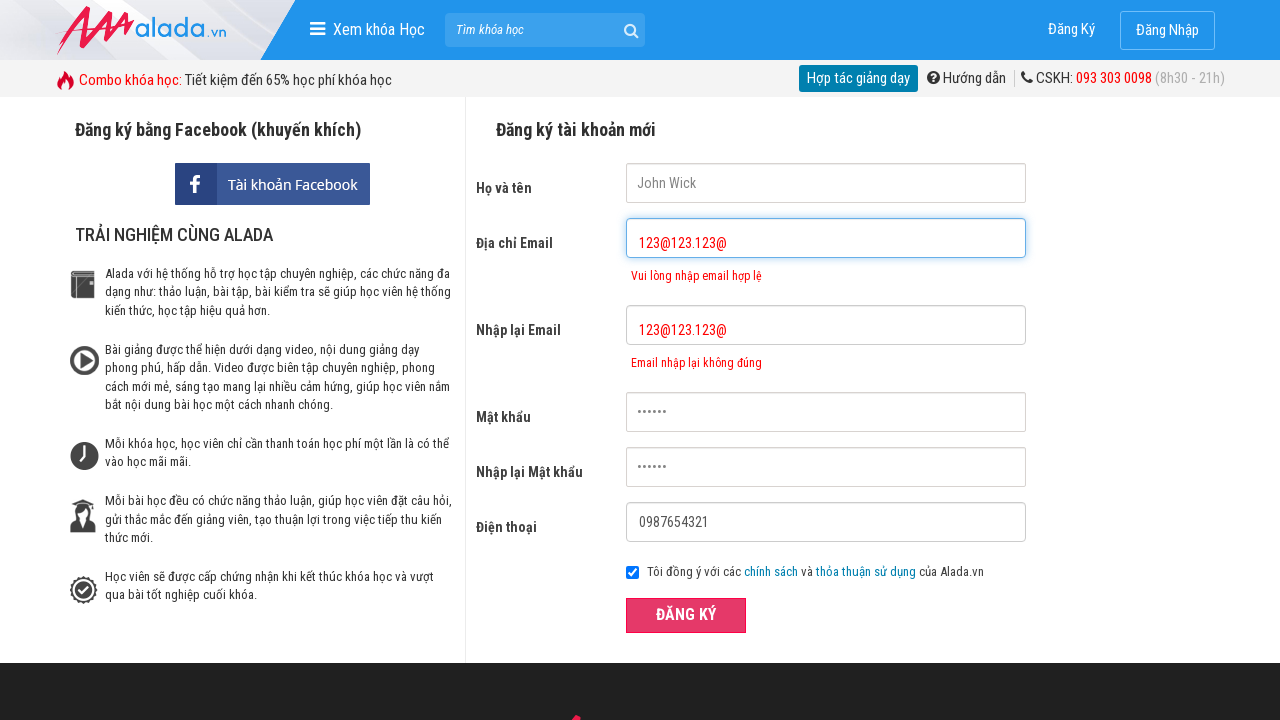

Confirm email error message appeared for invalid email format
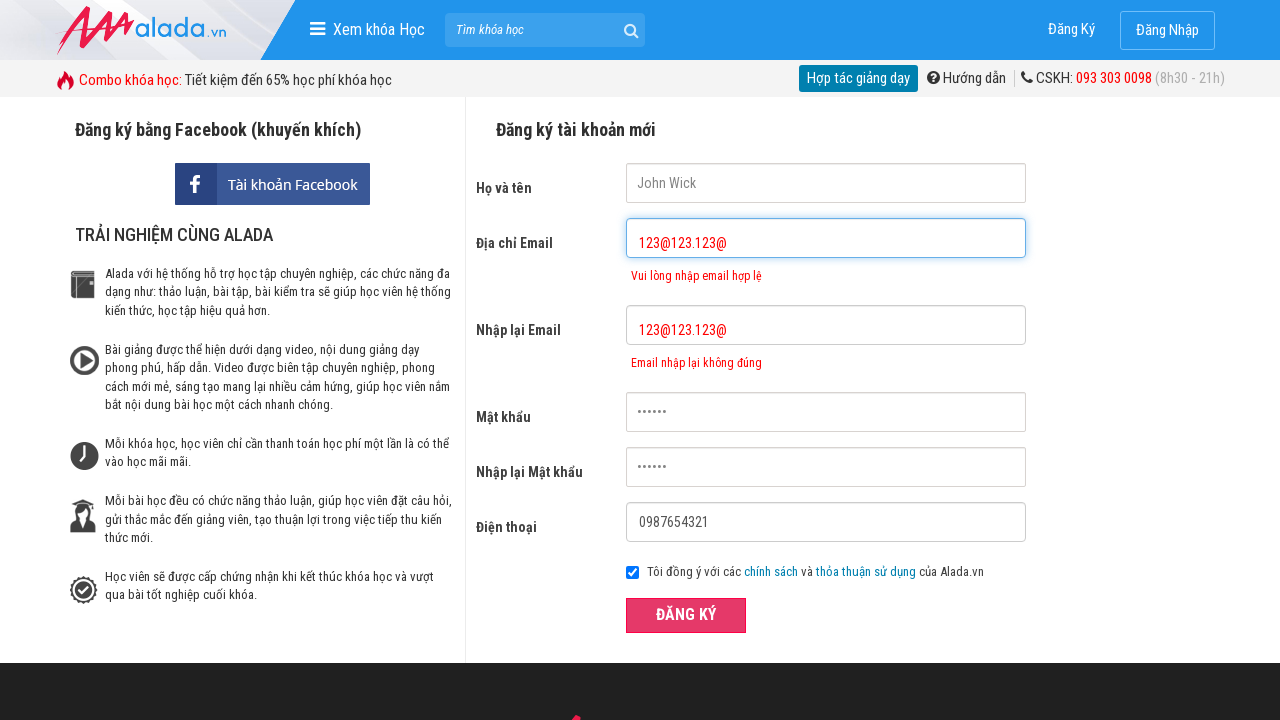

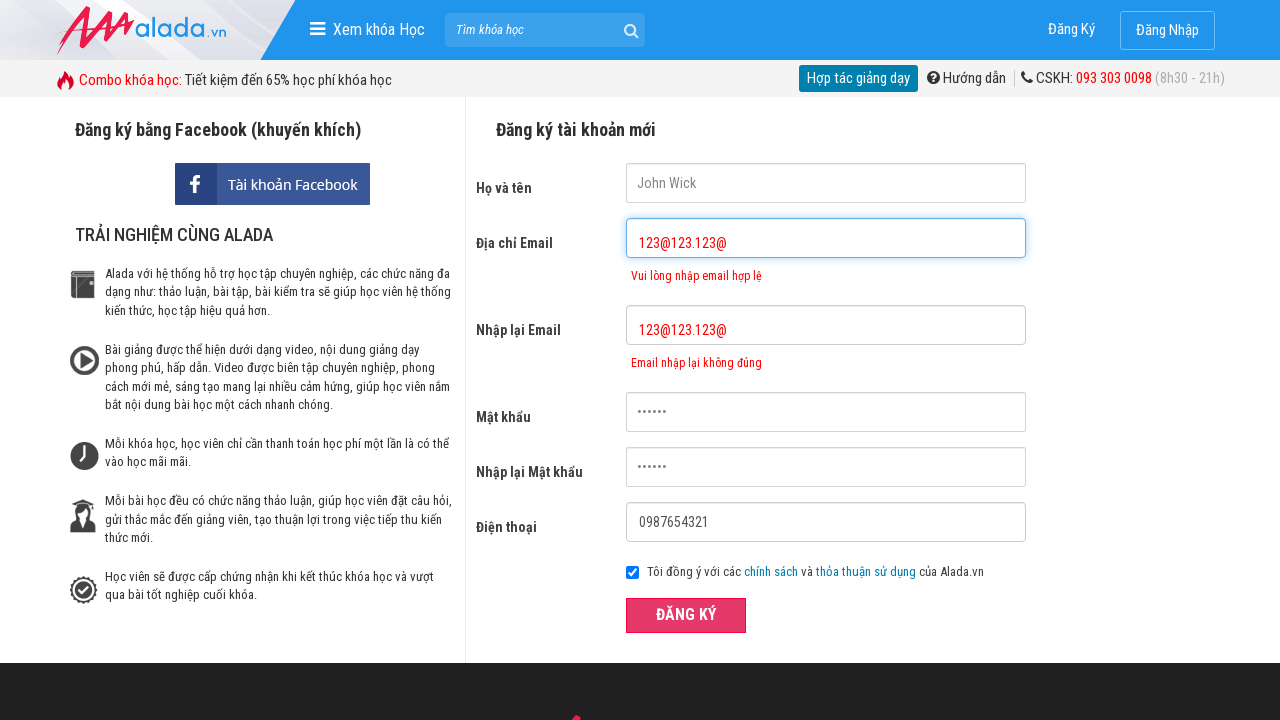